Tests navigation through a Russian engraving services website by clicking on "Laser Engraving" and then "Gifts and Souvenirs" menu items to verify page navigation works correctly.

Starting URL: https://gravernu.ru/

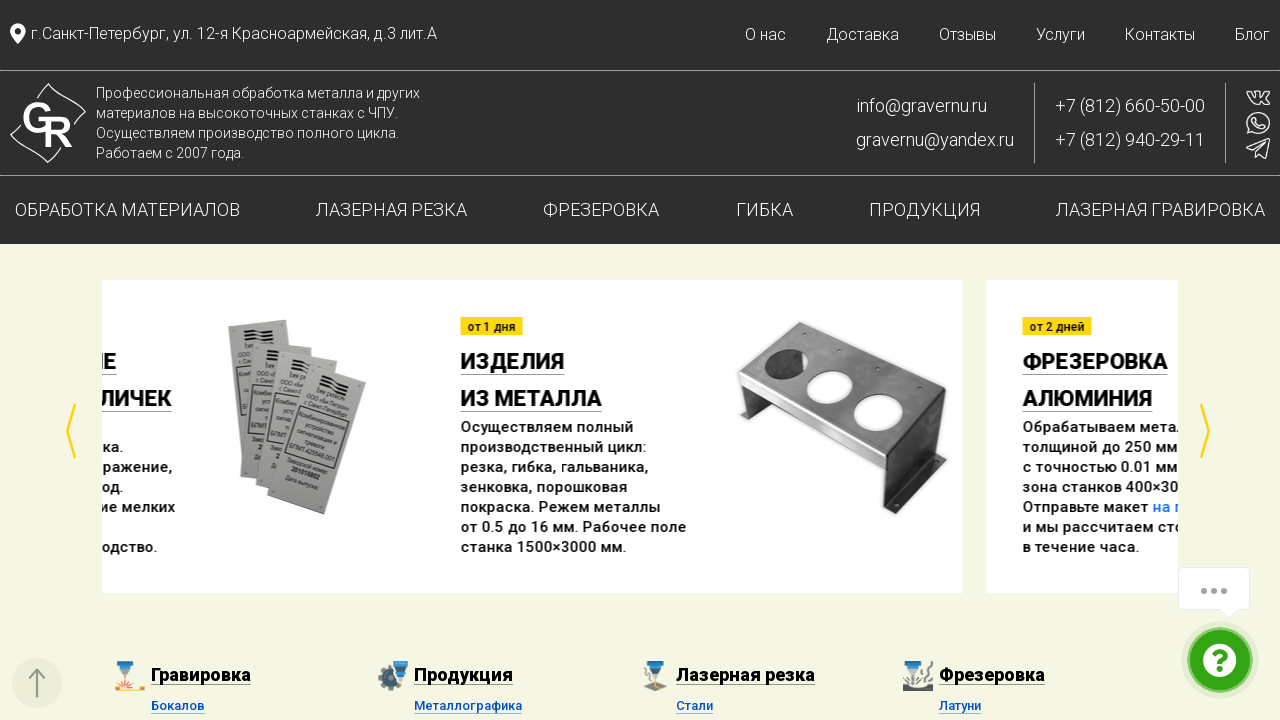

Clicked on 'Laser Engraving' menu item at (1160, 210) on text=Лазерная гравировка
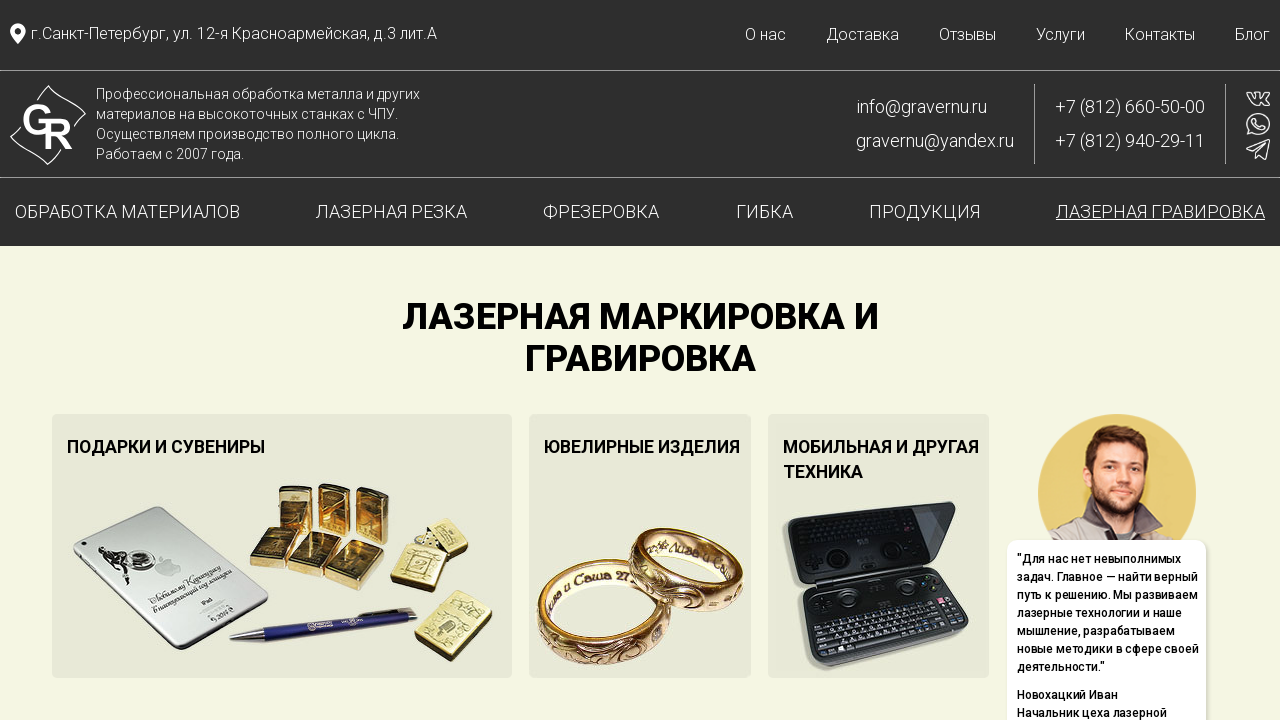

Waited for page load after clicking Laser Engraving
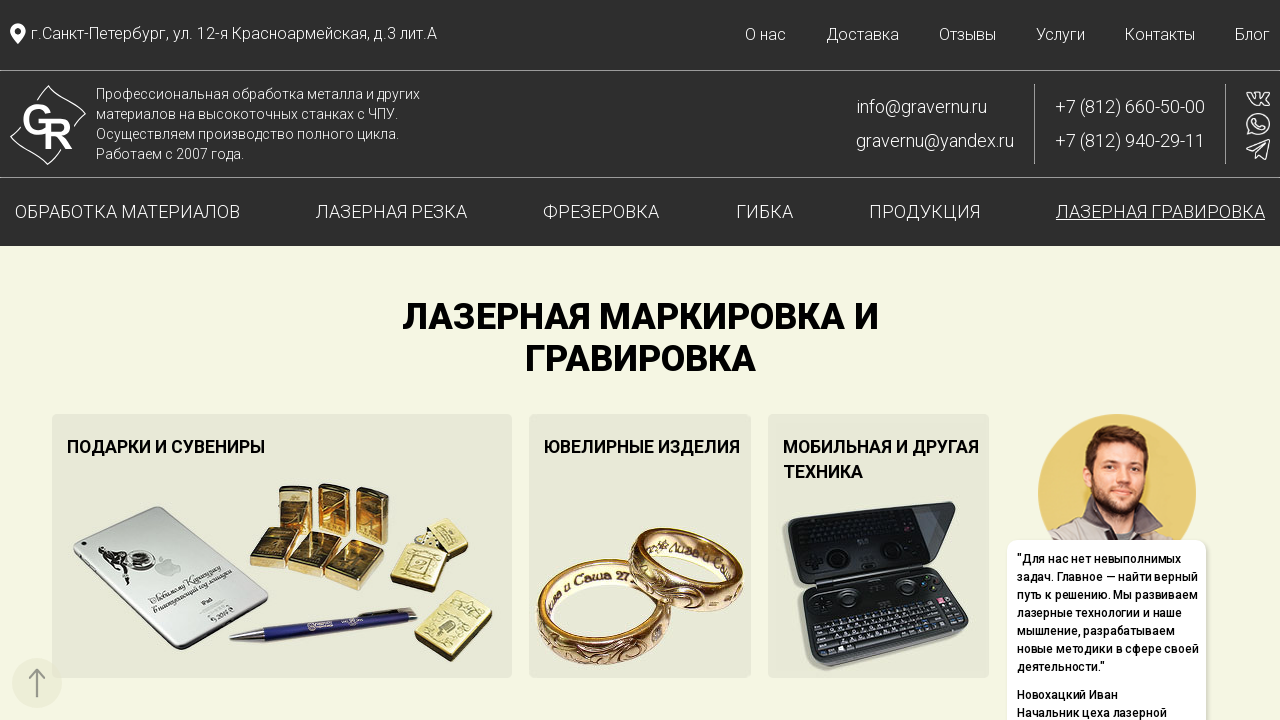

Clicked on 'Gifts and Souvenirs' submenu item at (166, 447) on text=Подарки и сувениры
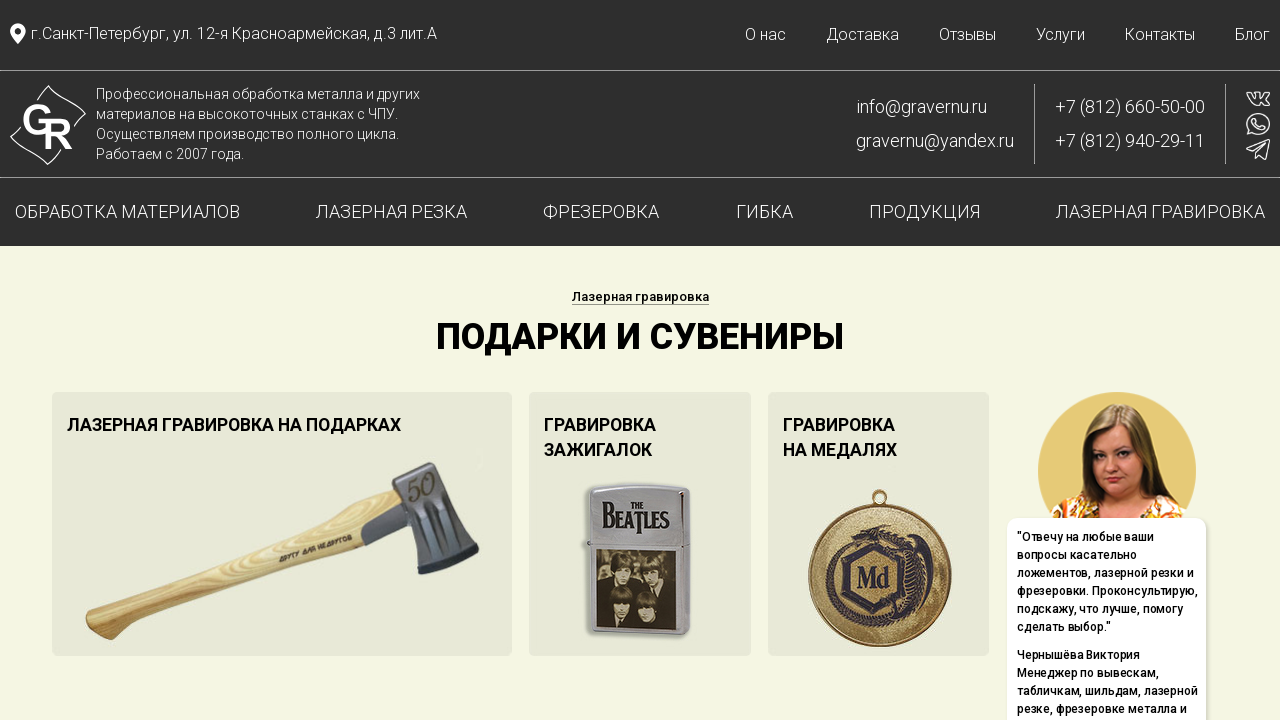

Waited for page load after clicking Gifts and Souvenirs
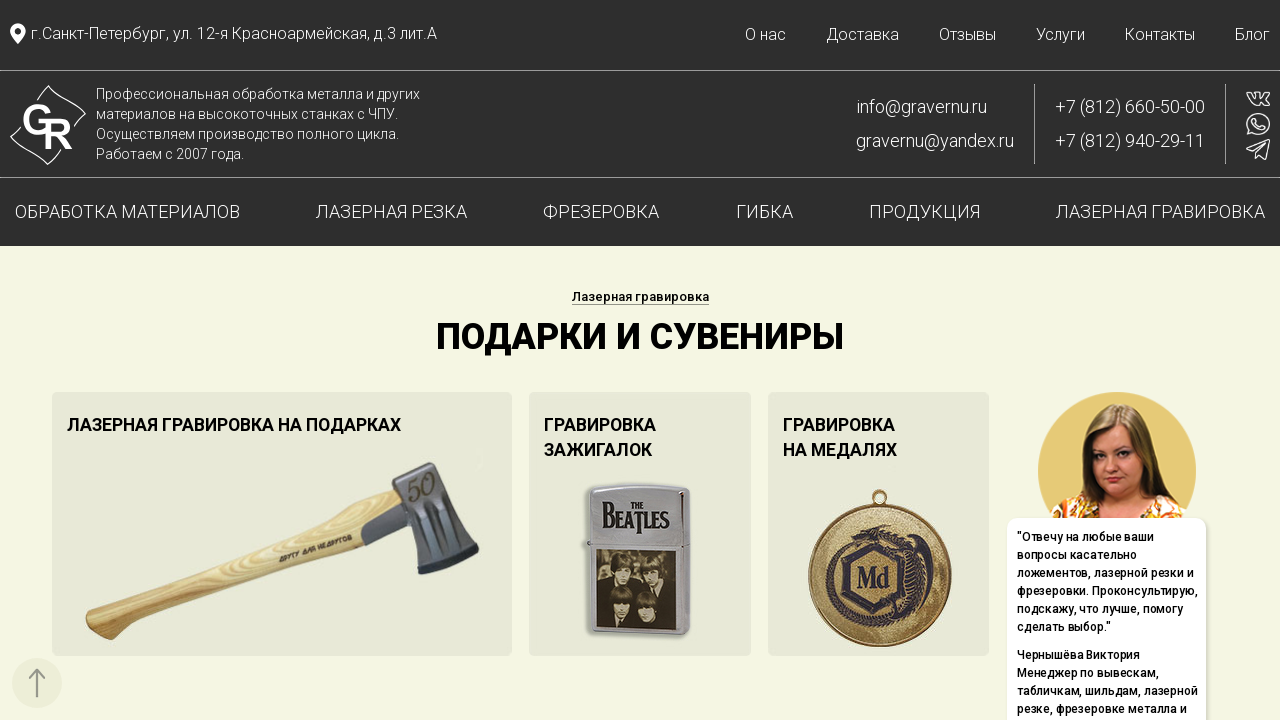

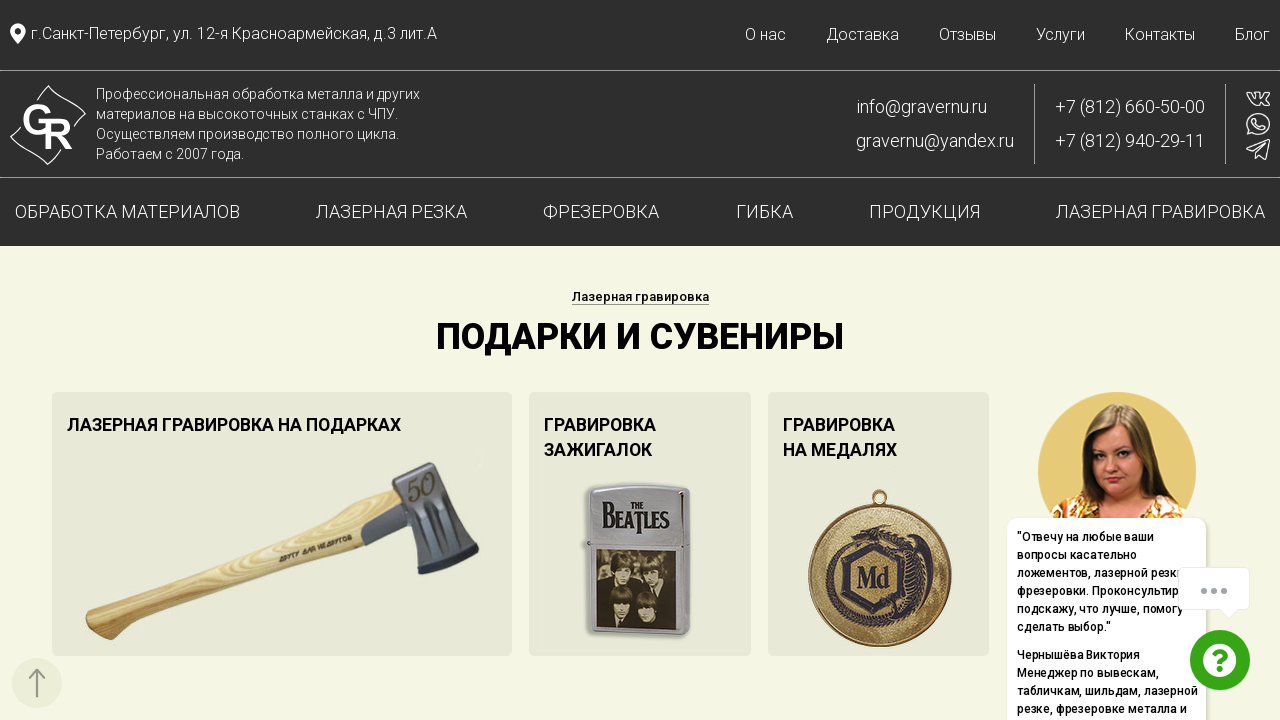